Navigates to the DemoQA Dynamic Properties page, scrolls to the bottom, clicks on the Dynamic Properties section, and then clicks the Color Change button.

Starting URL: https://demoqa.com/dynamic-properties

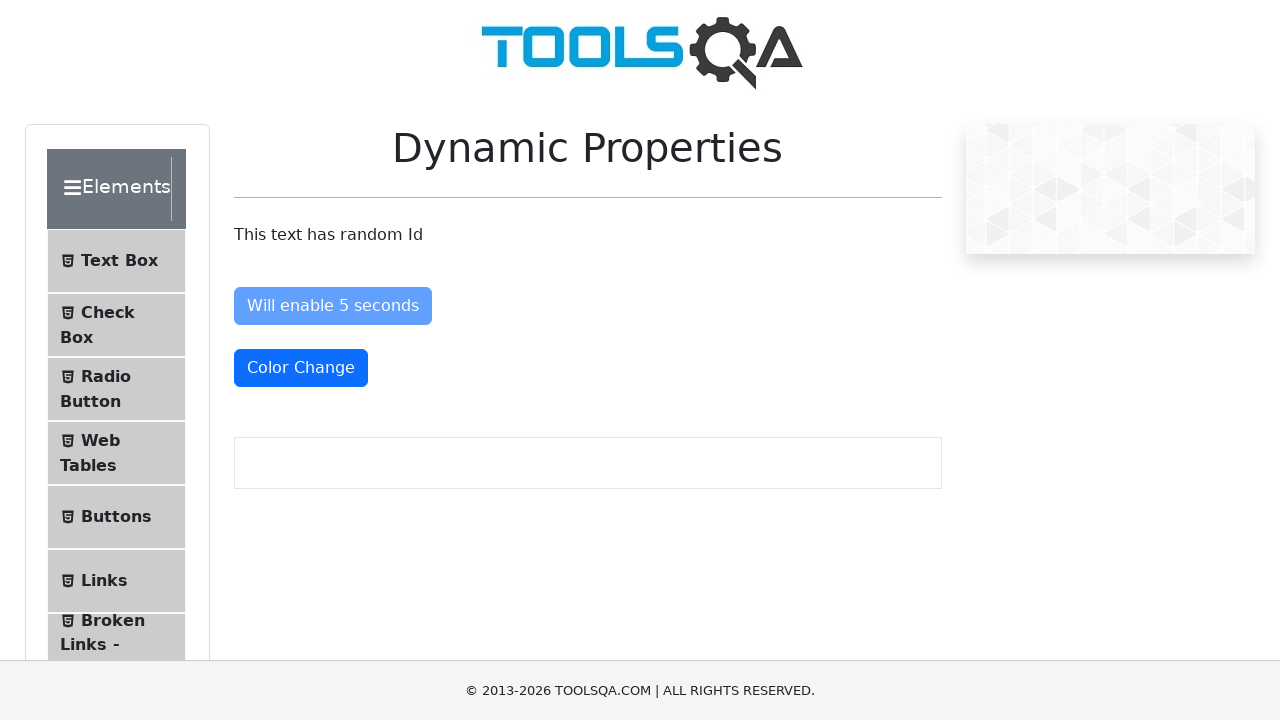

Scrolled to the bottom of the page
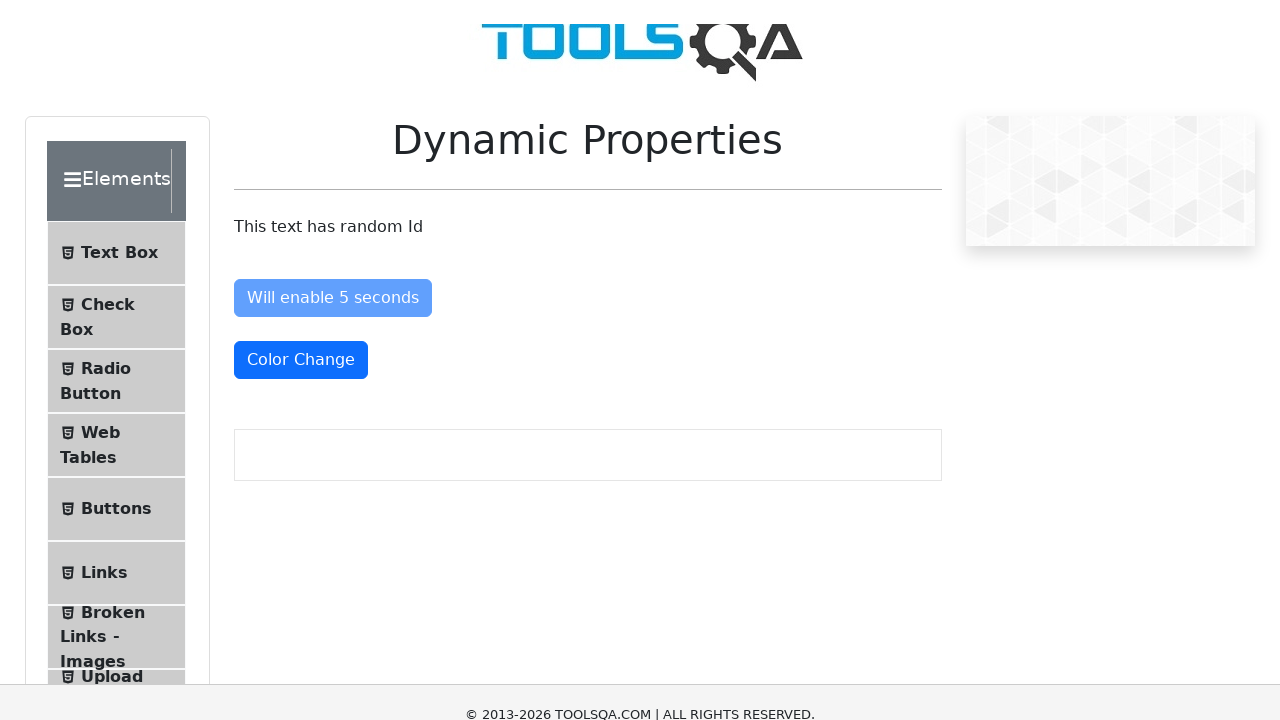

Clicked on the Dynamic Properties section at (119, 110) on xpath=//span[text()='Dynamic Properties']
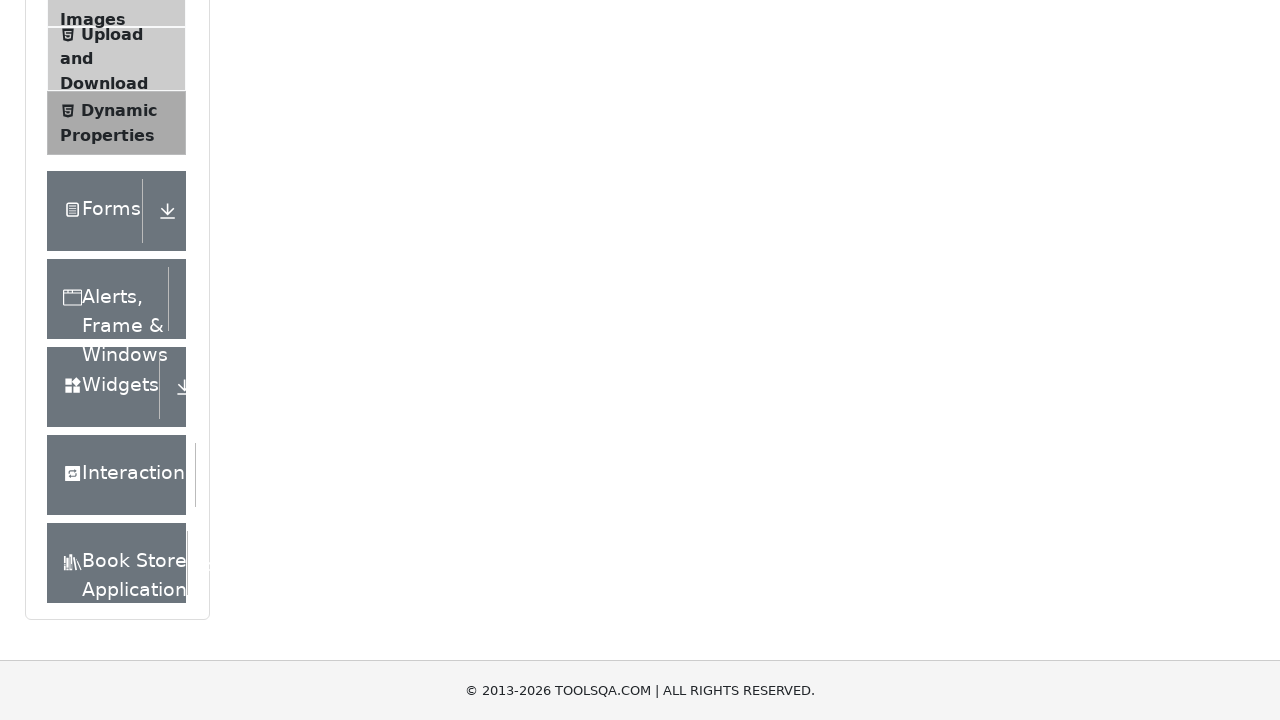

Clicked the Color Change button at (301, 360) on button#colorChange
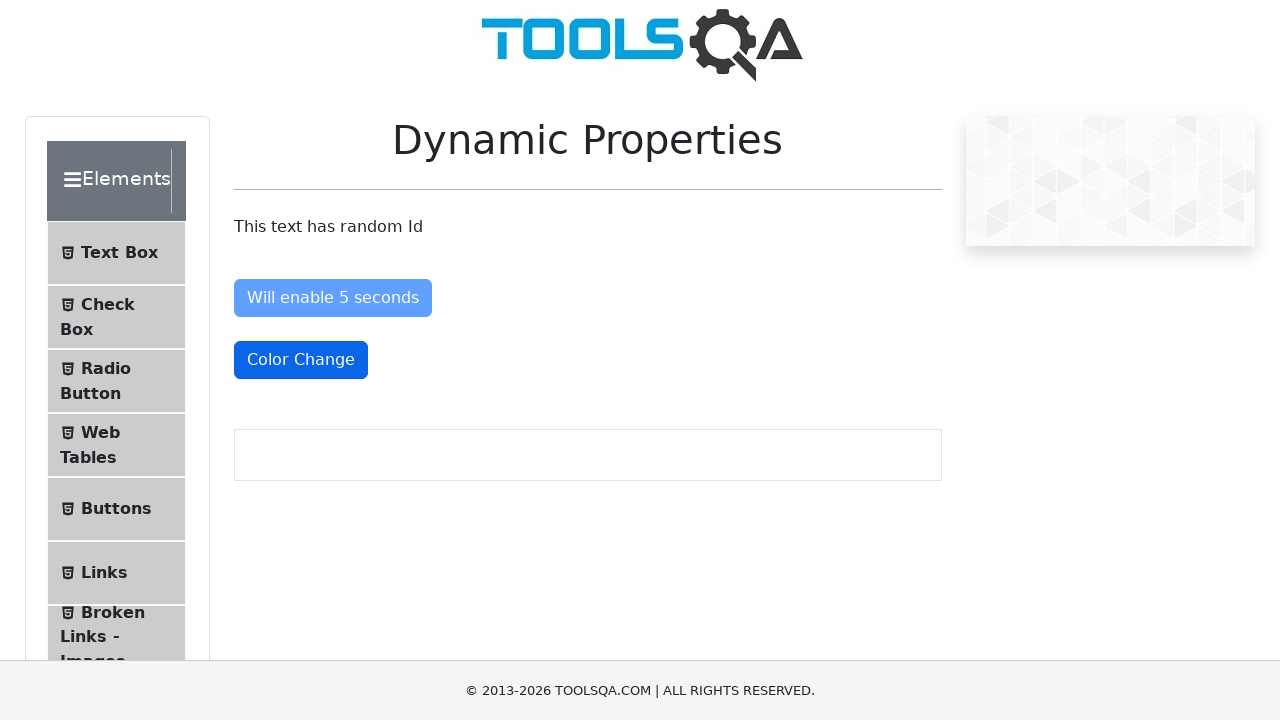

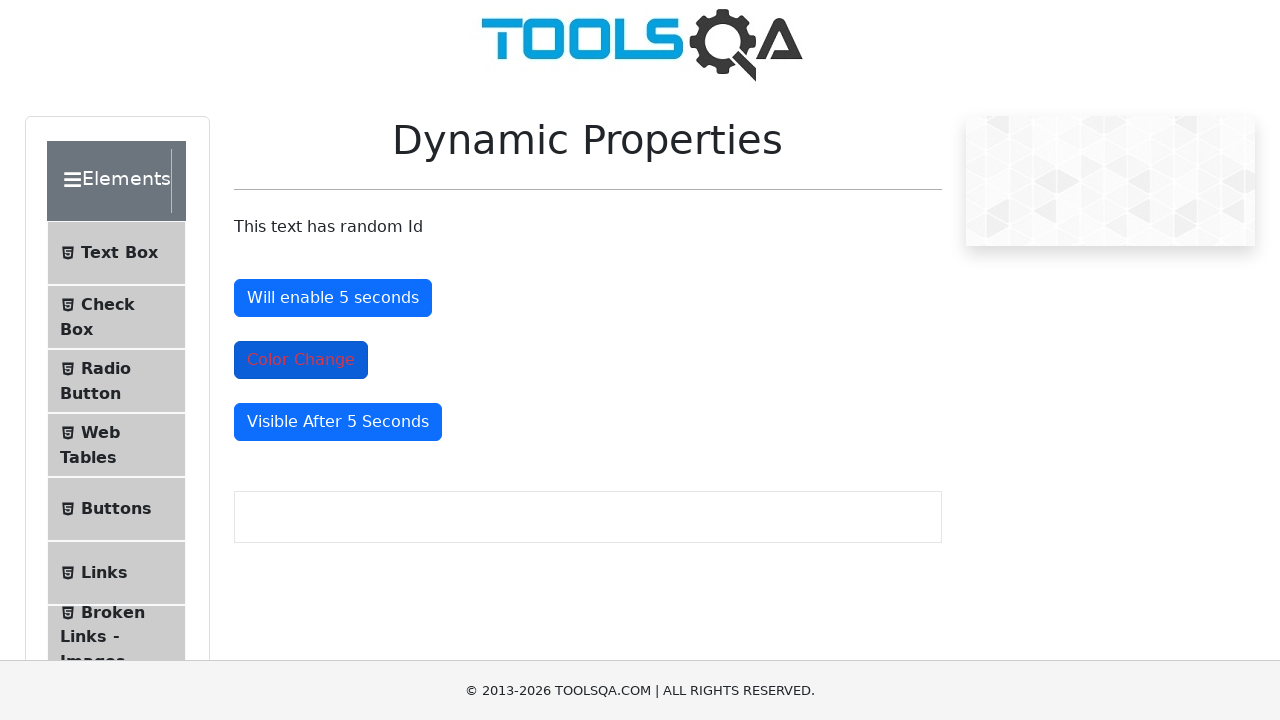